Tests adding a product to cart by clicking the add to cart button and verifying the product appears in the cart sidebar

Starting URL: https://bstackdemo.com/

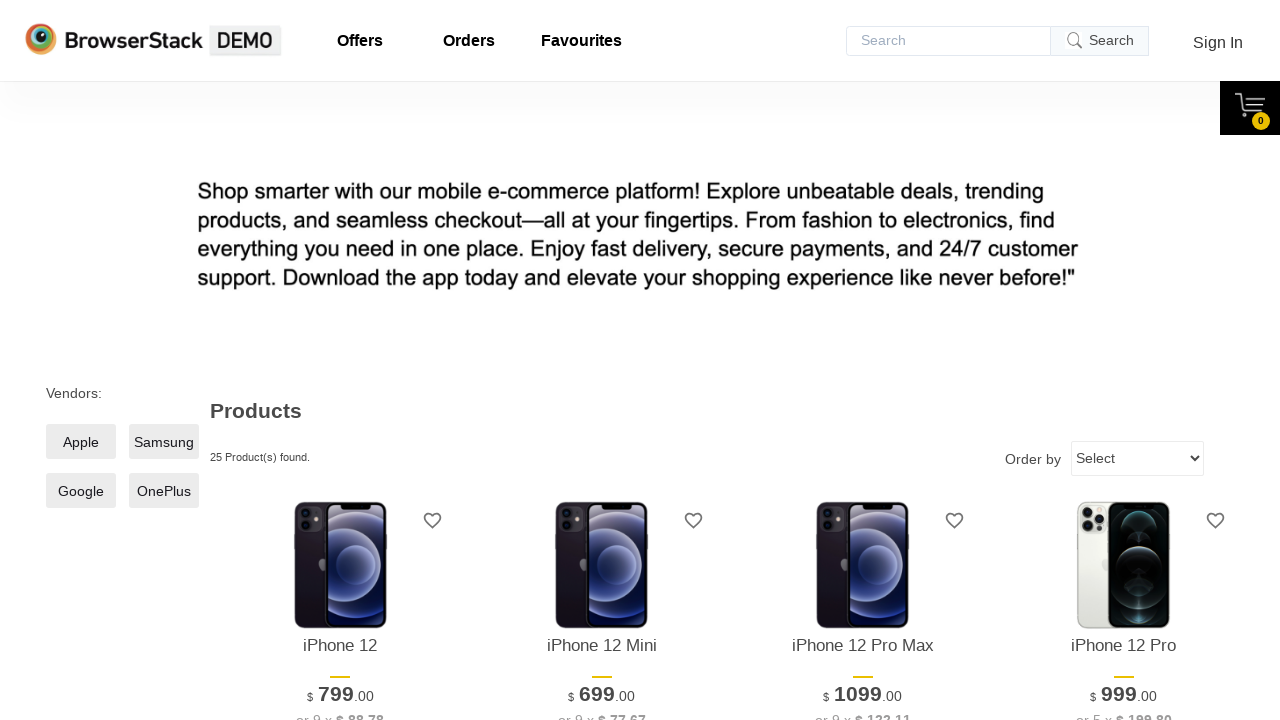

Retrieved product name from product listing
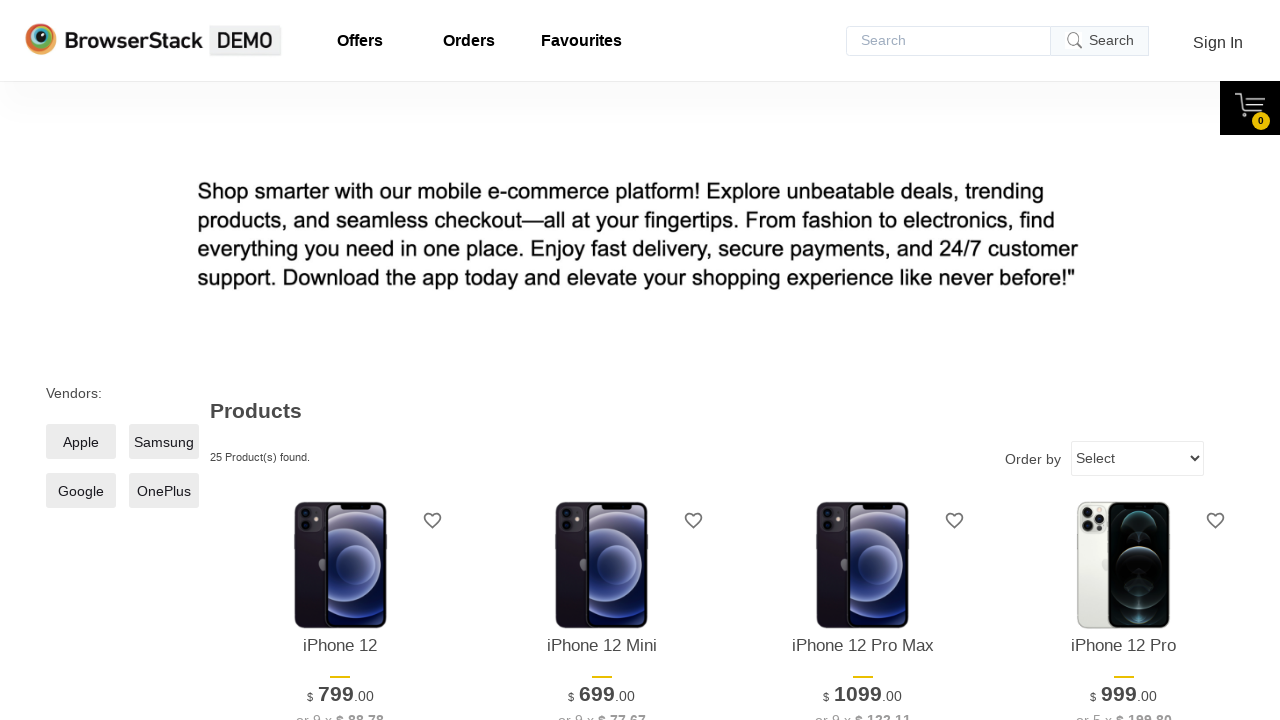

Clicked 'Add to cart' button for the first product at (340, 361) on xpath=//*[@id="1"]/div[4]
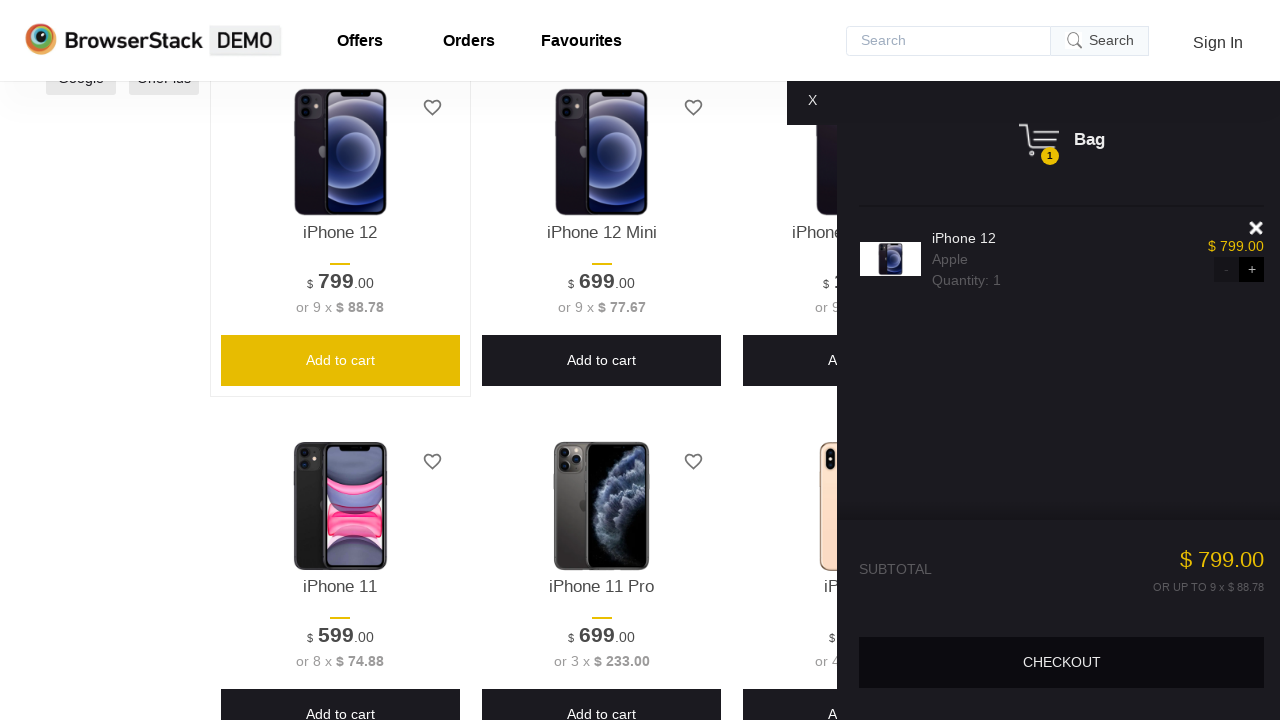

Cart pane appeared
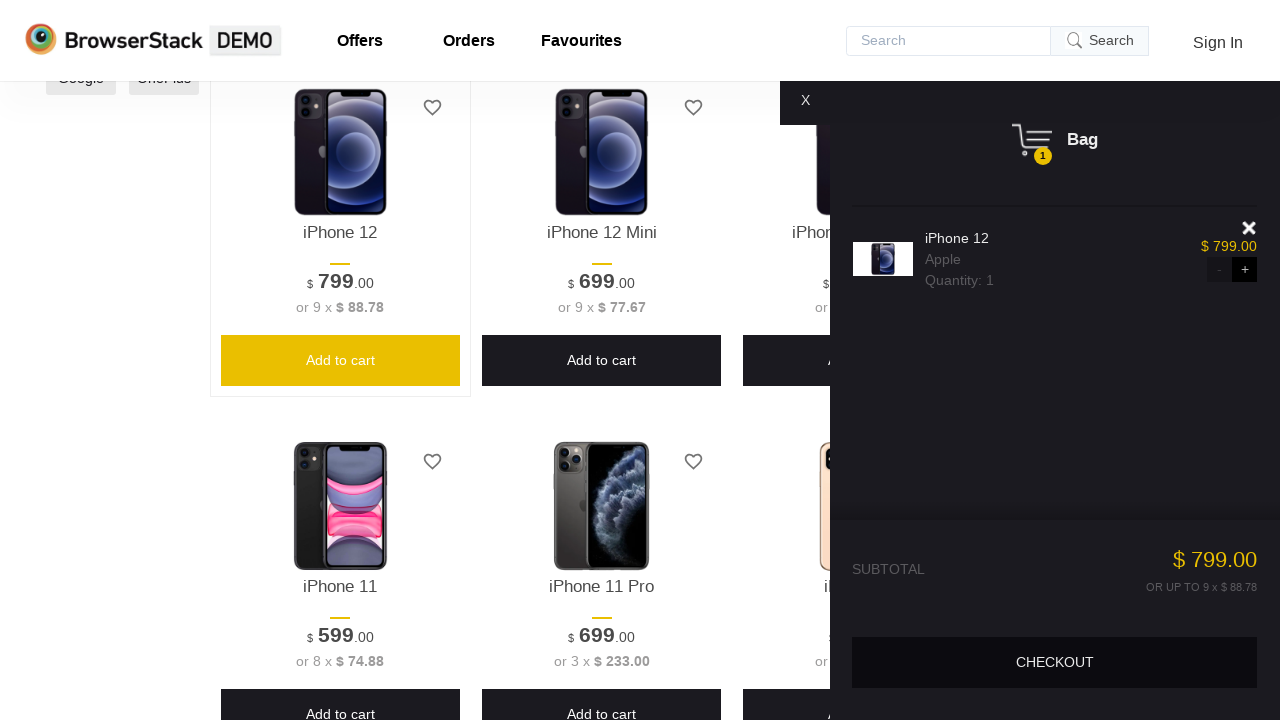

Retrieved product name from cart sidebar
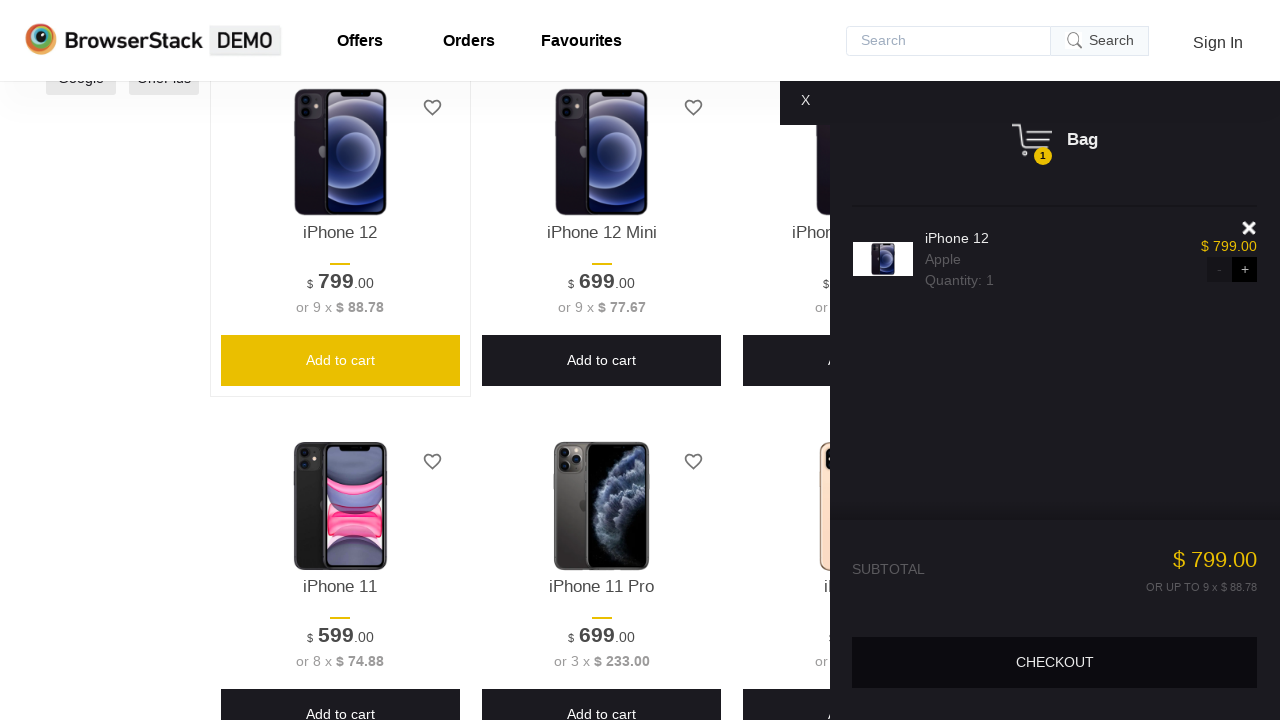

Verified product name in cart matches selected product
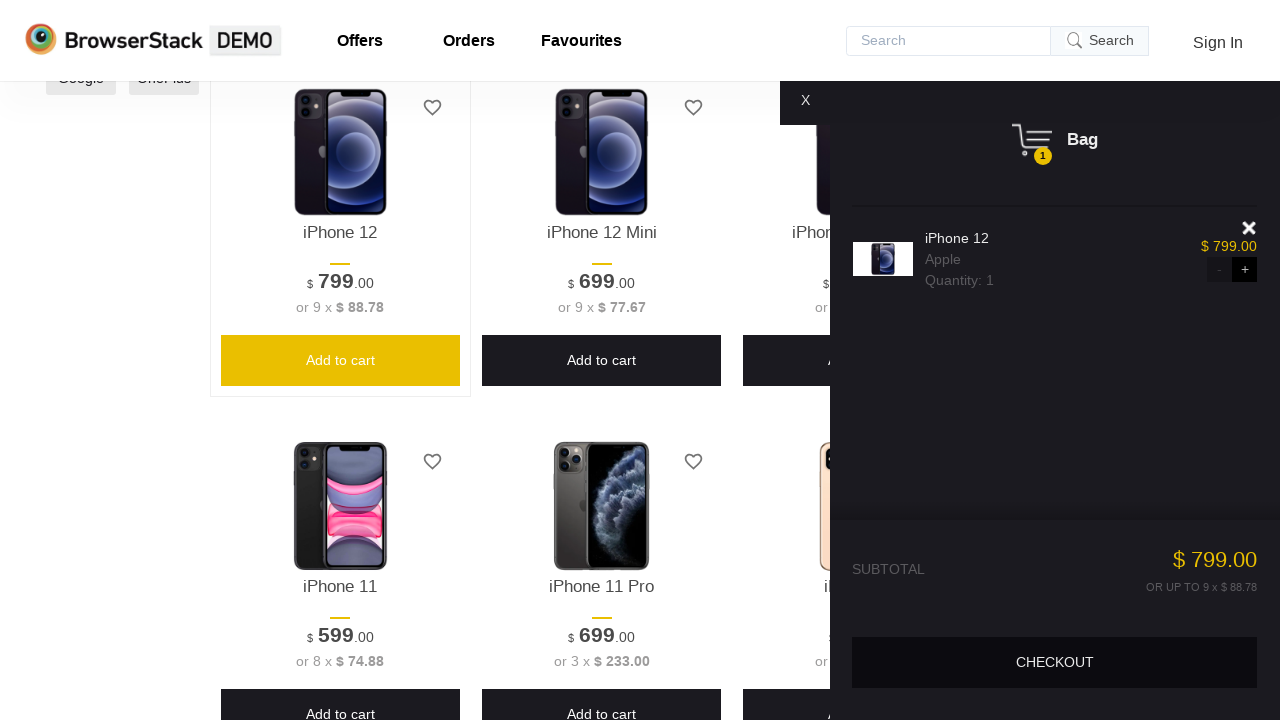

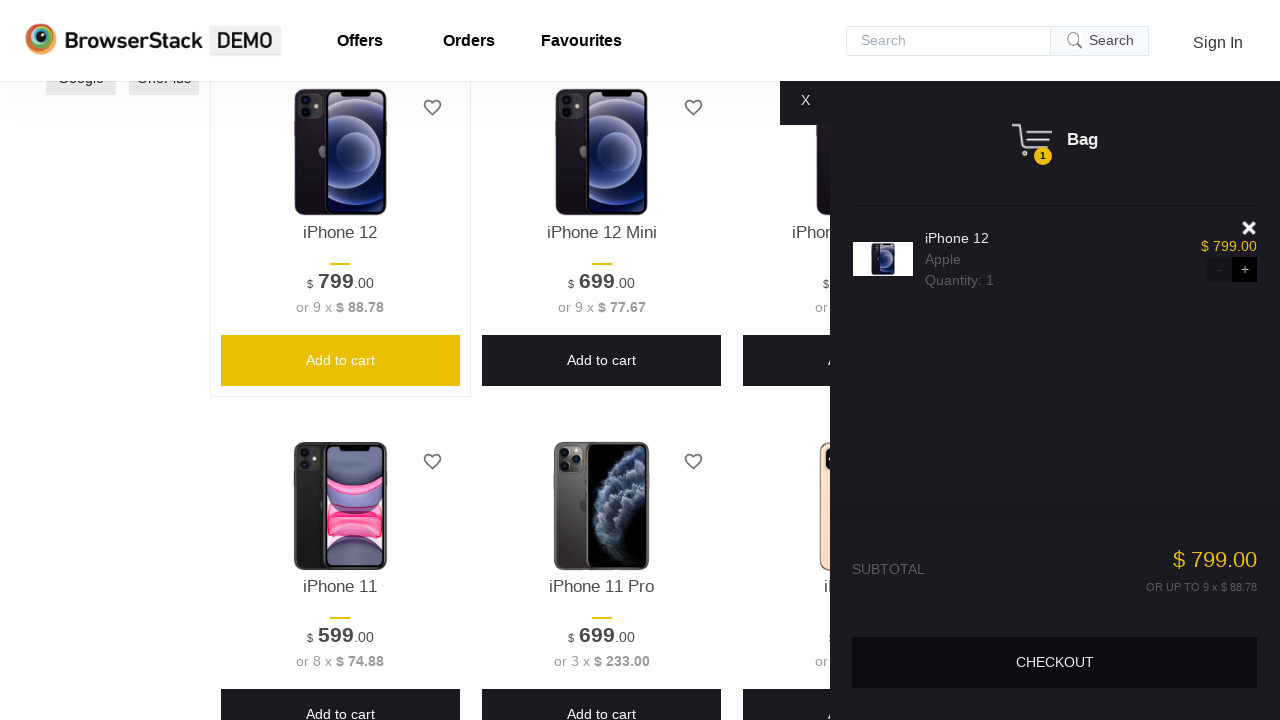